Tests that submitting the registration form with invalid email format displays appropriate error messages

Starting URL: https://alada.vn/tai-khoan/dang-ky.html

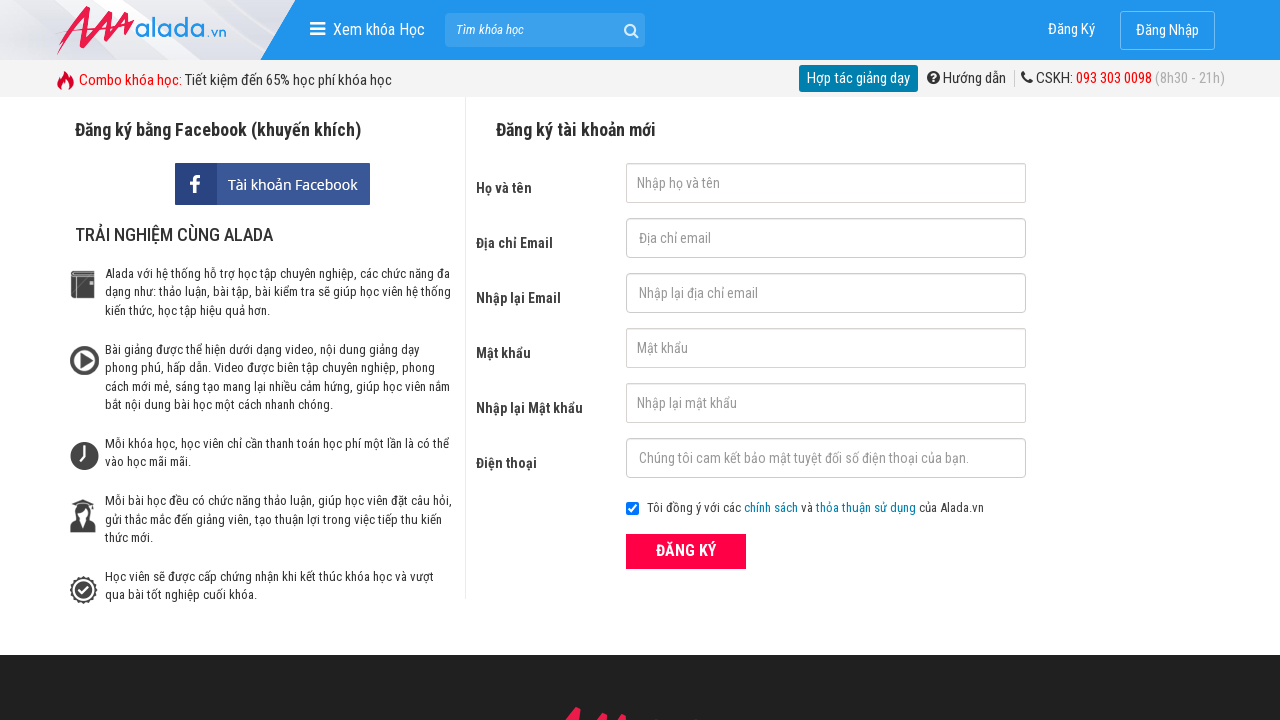

Filled name field with 'Tran Hai Long' on input[name='txtFirstname']
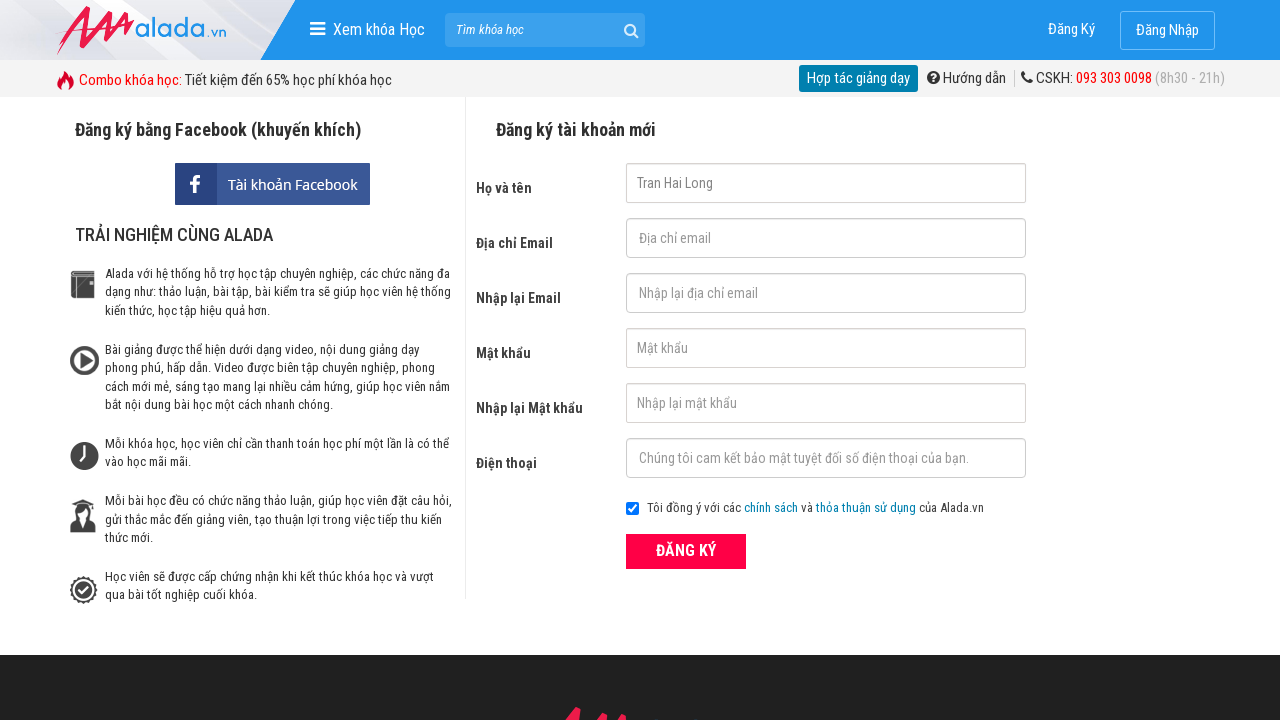

Filled email field with invalid format '1234@1234.12@' on input[name='txtEmail']
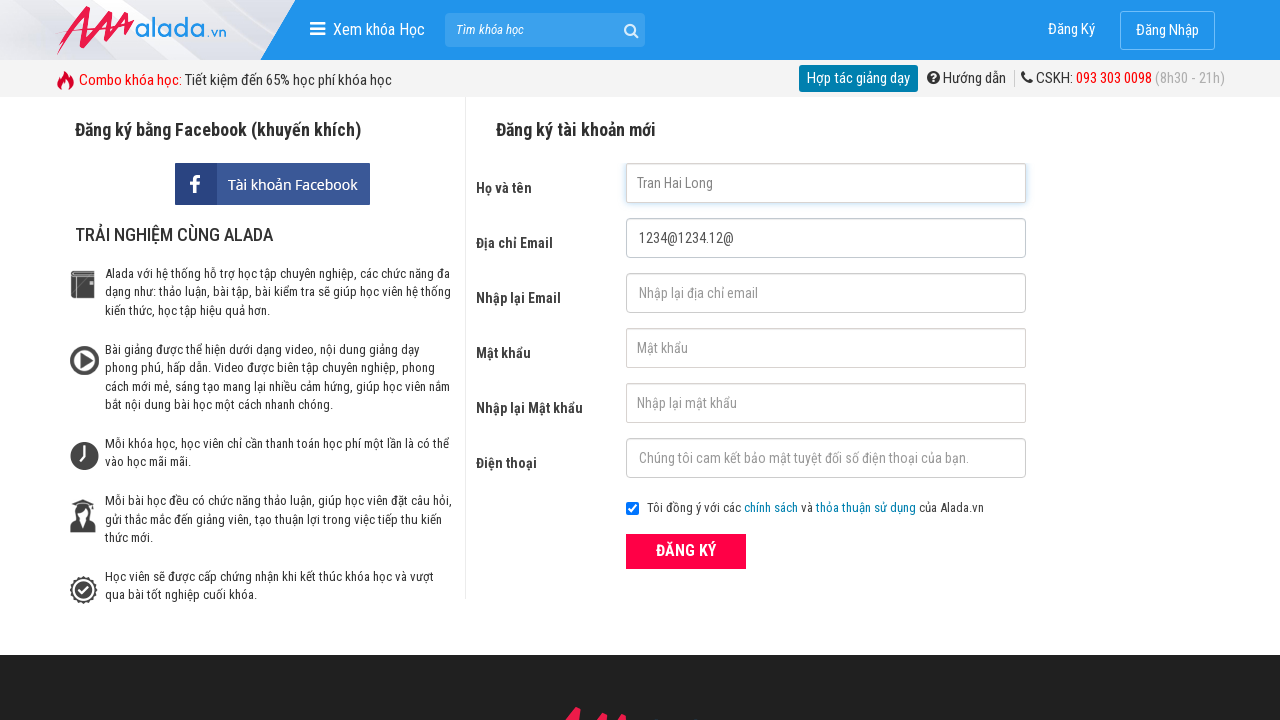

Filled confirm email field with invalid format '1234@1234.12@' on input[name='txtCEmail']
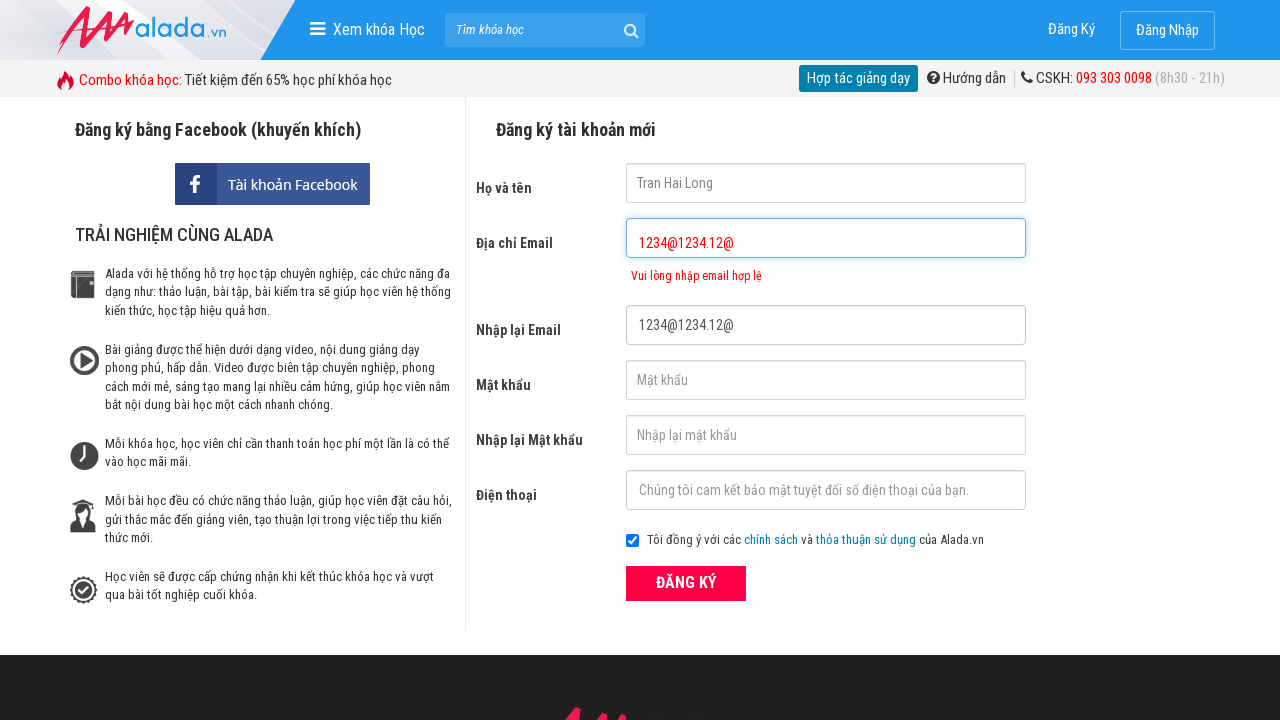

Filled password field with '123456789' on input[name='txtPassword']
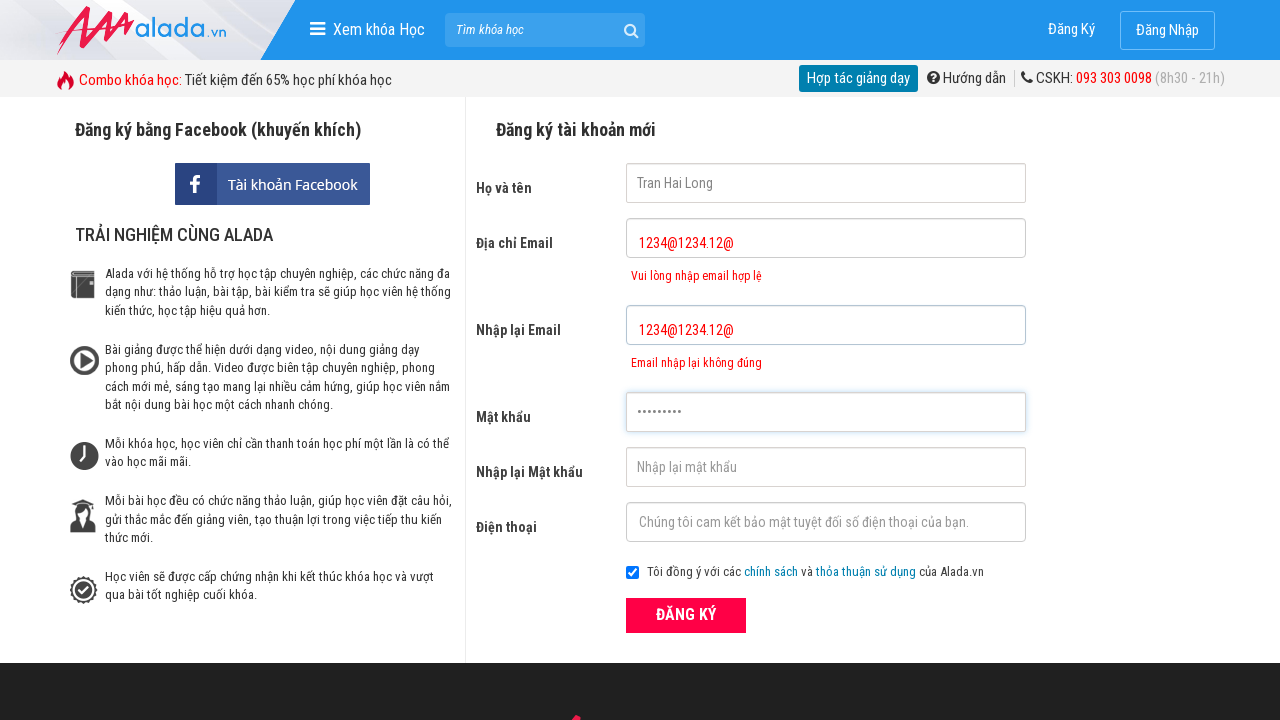

Filled confirm password field with '123456789' on input[name='txtCPassword']
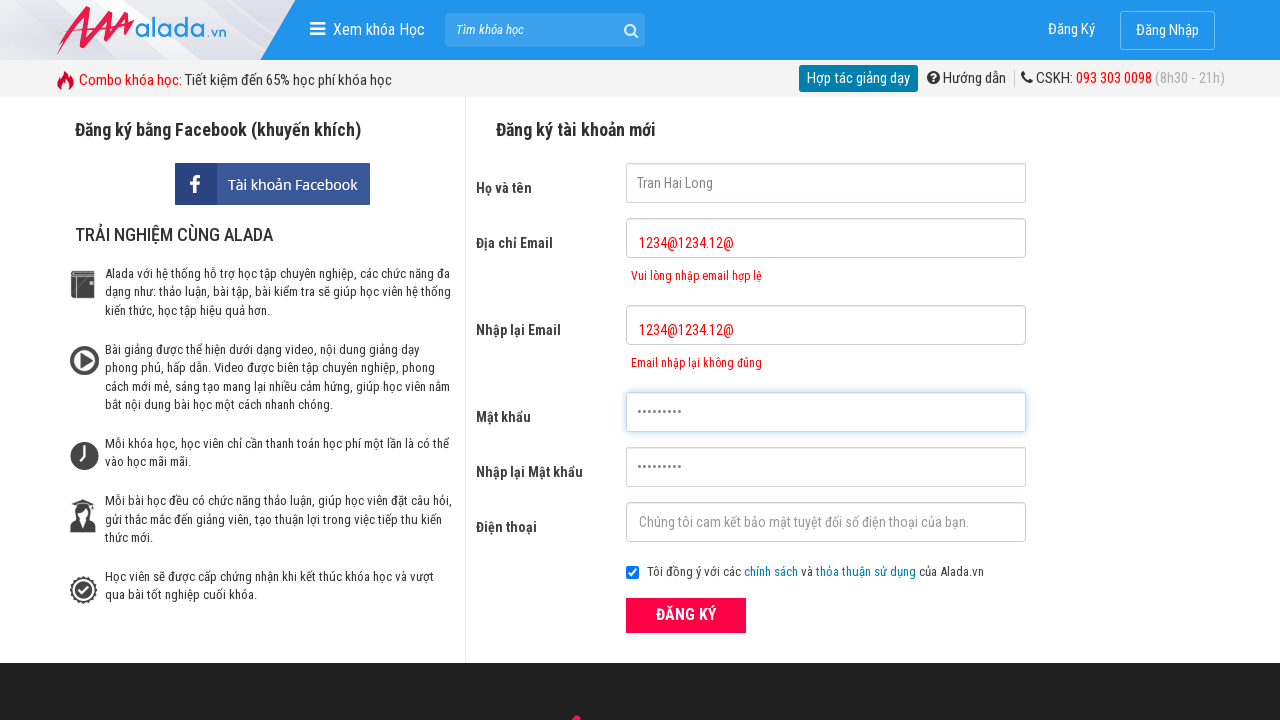

Filled phone number field with '0384453261' on input[name='txtPhone']
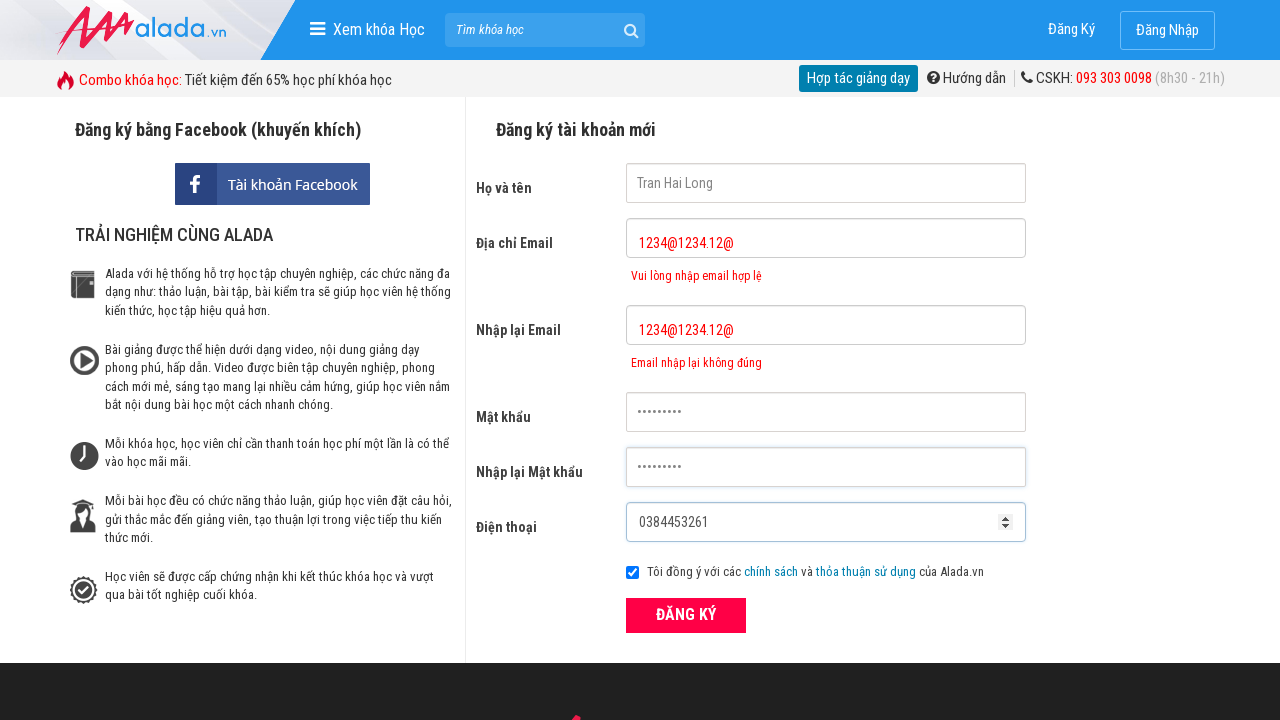

Clicked register button to submit form at (686, 615) on xpath=//button[@class='btn_pink_sm fs16']
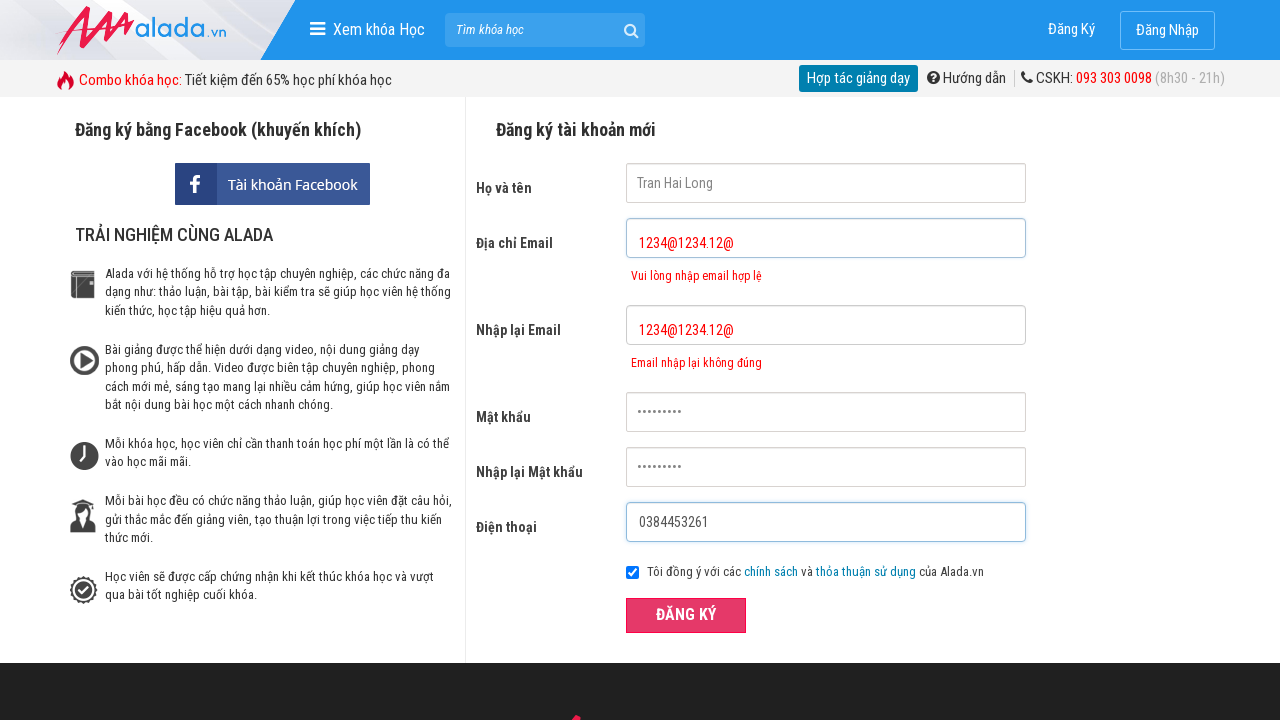

Error message appeared for email field
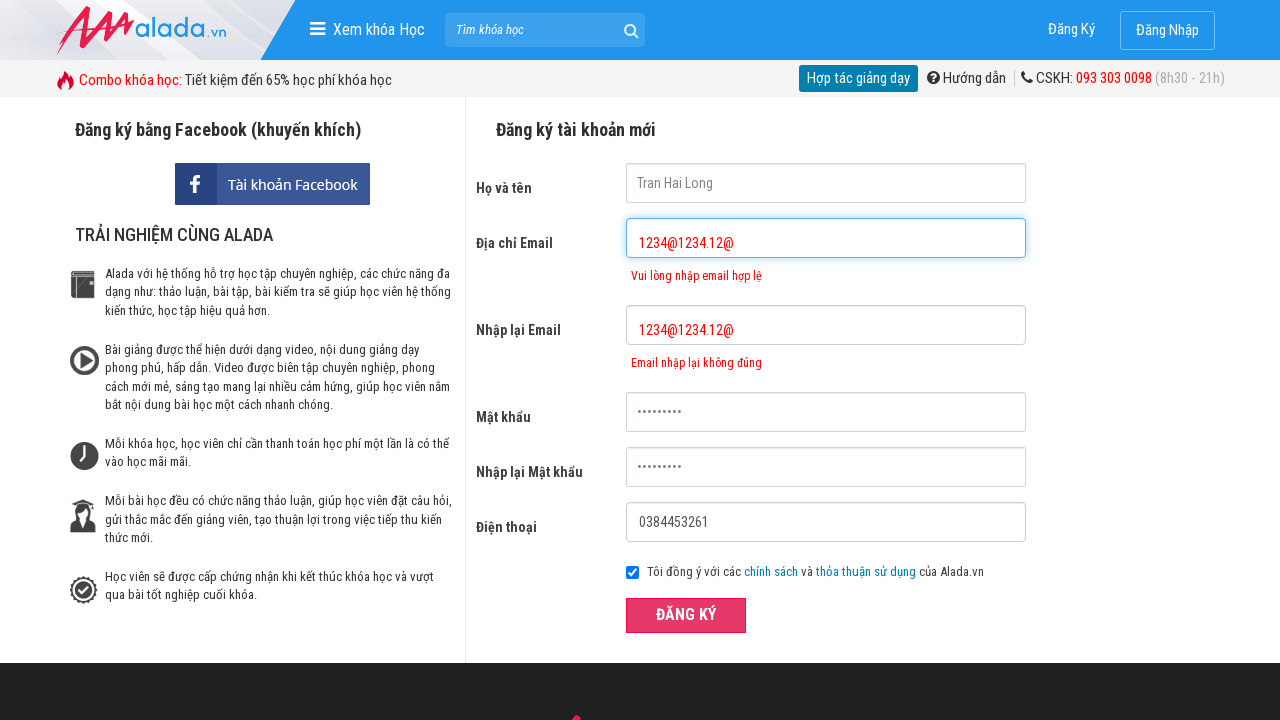

Error message appeared for confirm email field
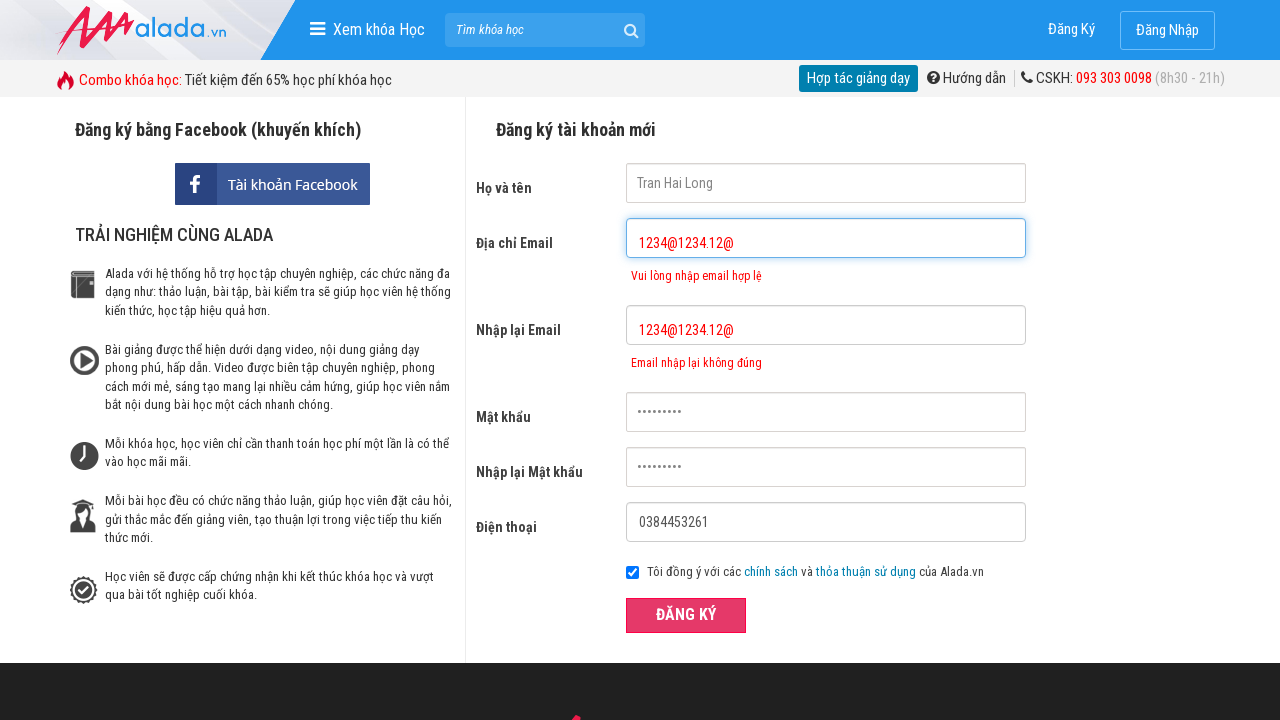

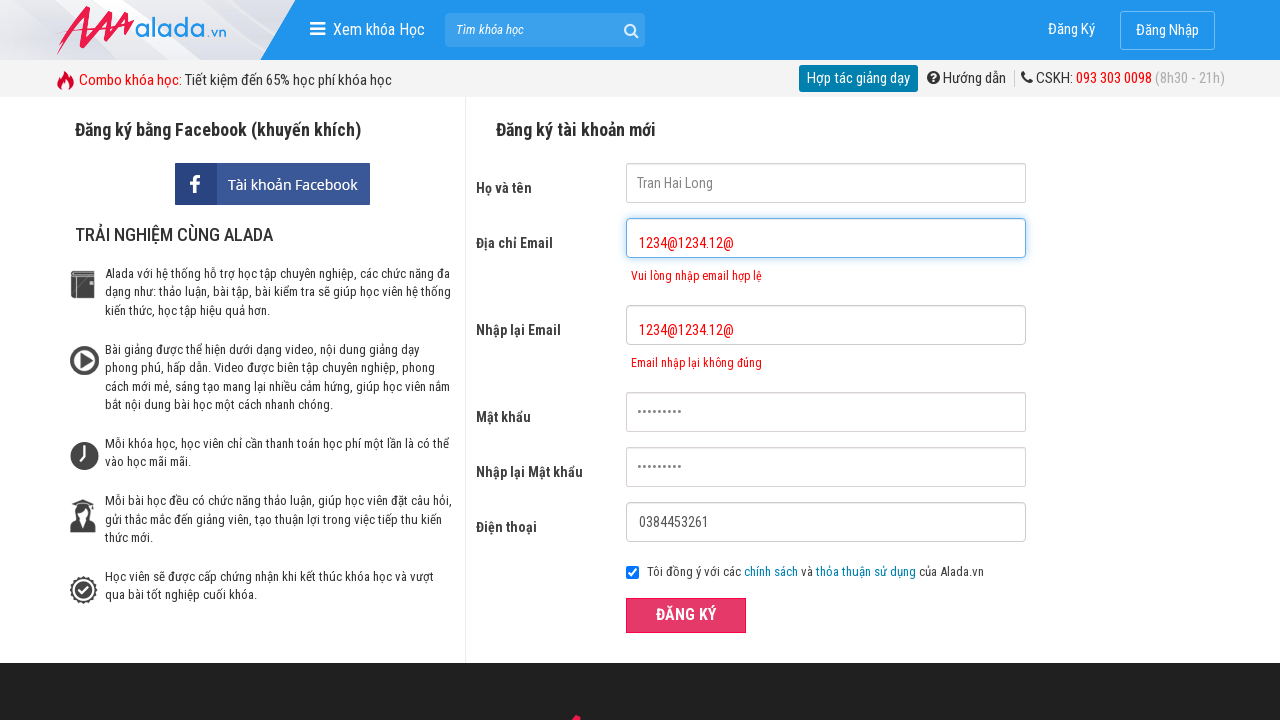